Tests that the Cal.com user event embed page loads with calendar navigation controls visible

Starting URL: https://i.cal.com/team-rick/test-event/embed

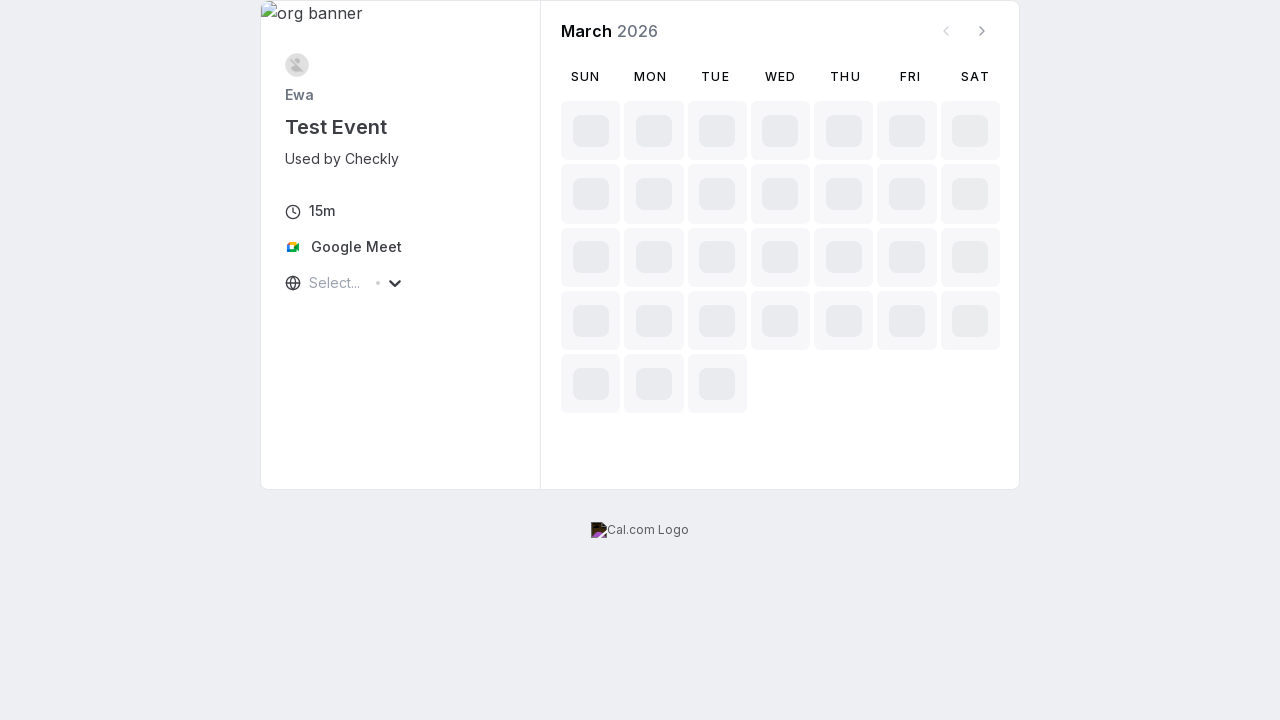

Waited for decrement month navigation control to be visible
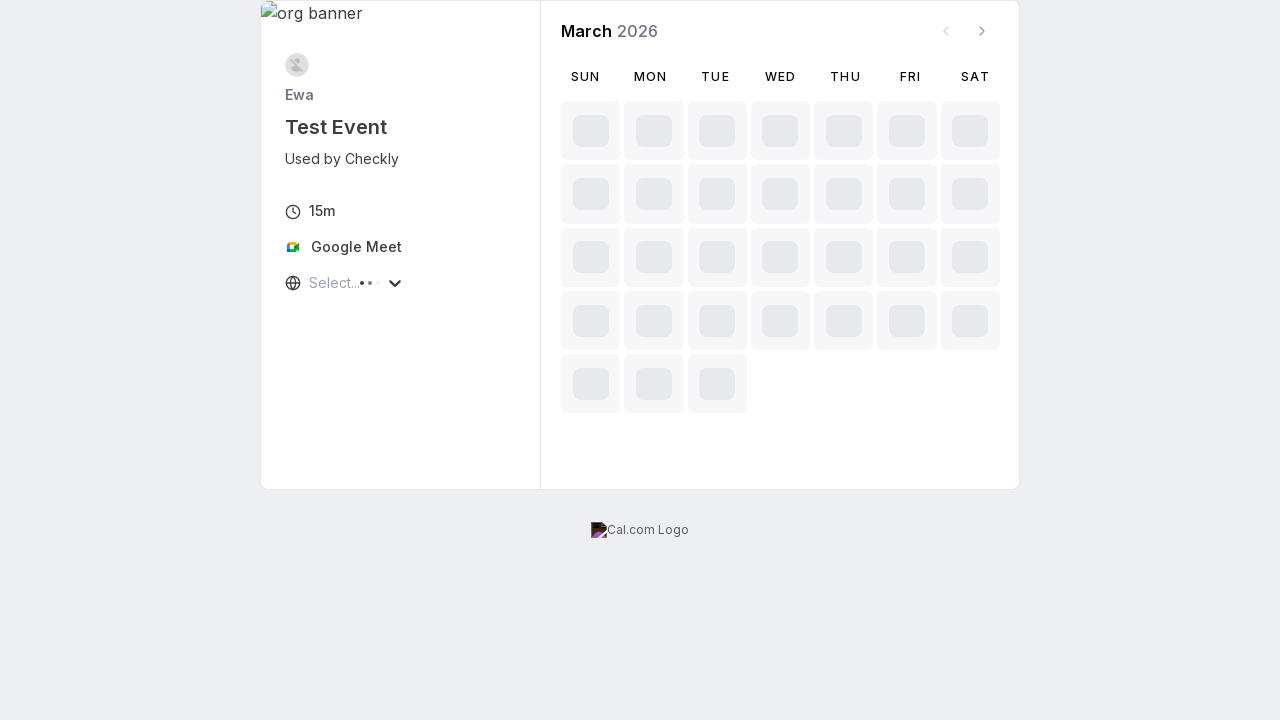

Waited for increment month navigation control to be visible
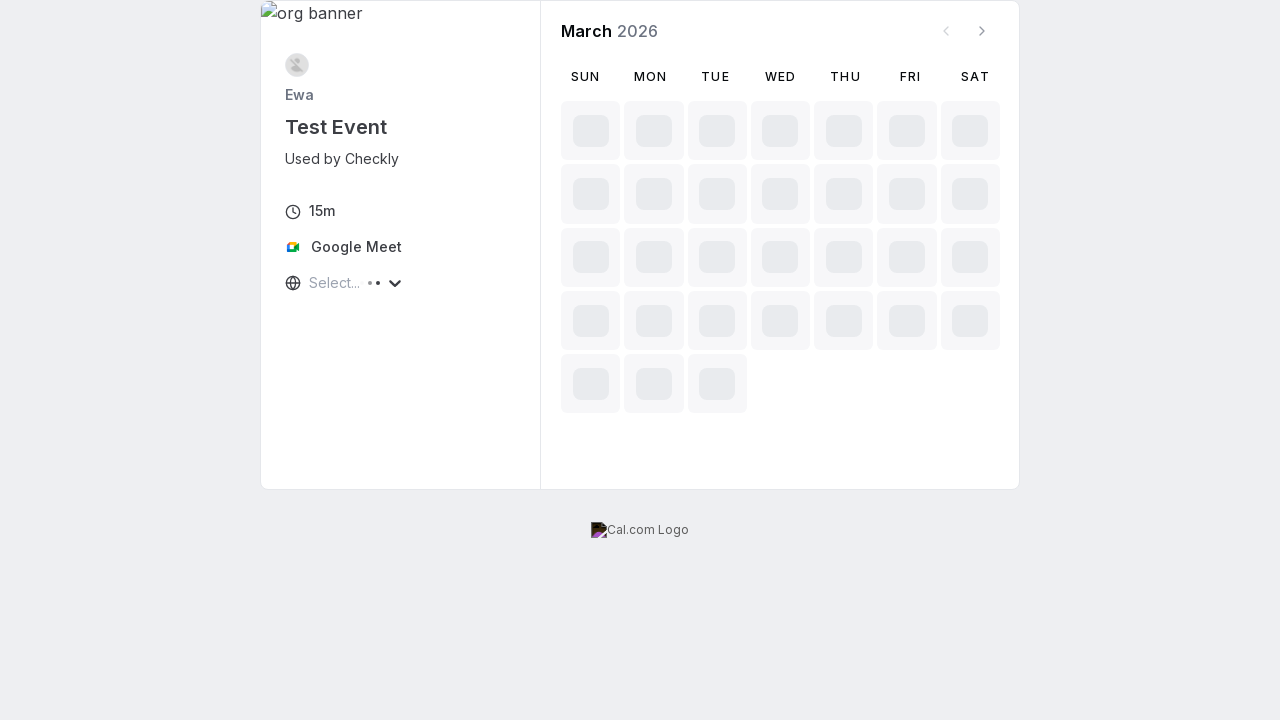

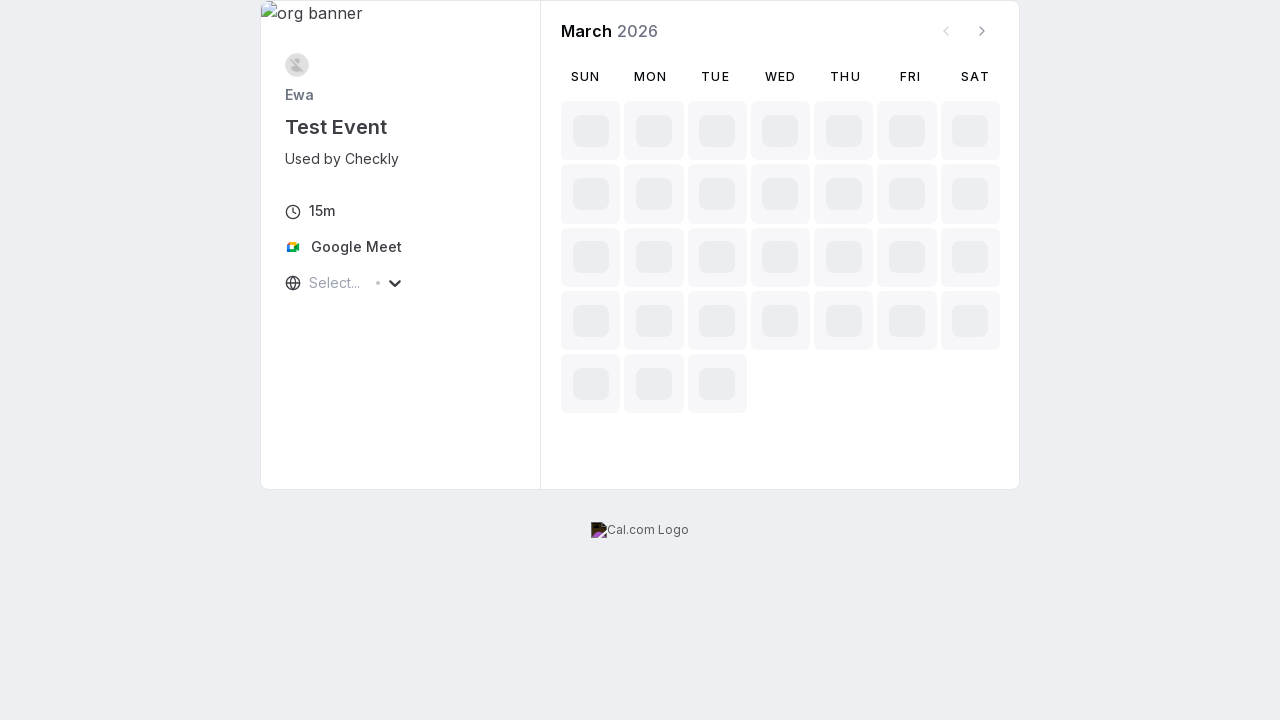